Tests multi-tab browser functionality by opening Selenium and Playwright documentation sites in separate tabs, then clicking elements on each tab while switching between them.

Starting URL: https://www.selenium.dev/

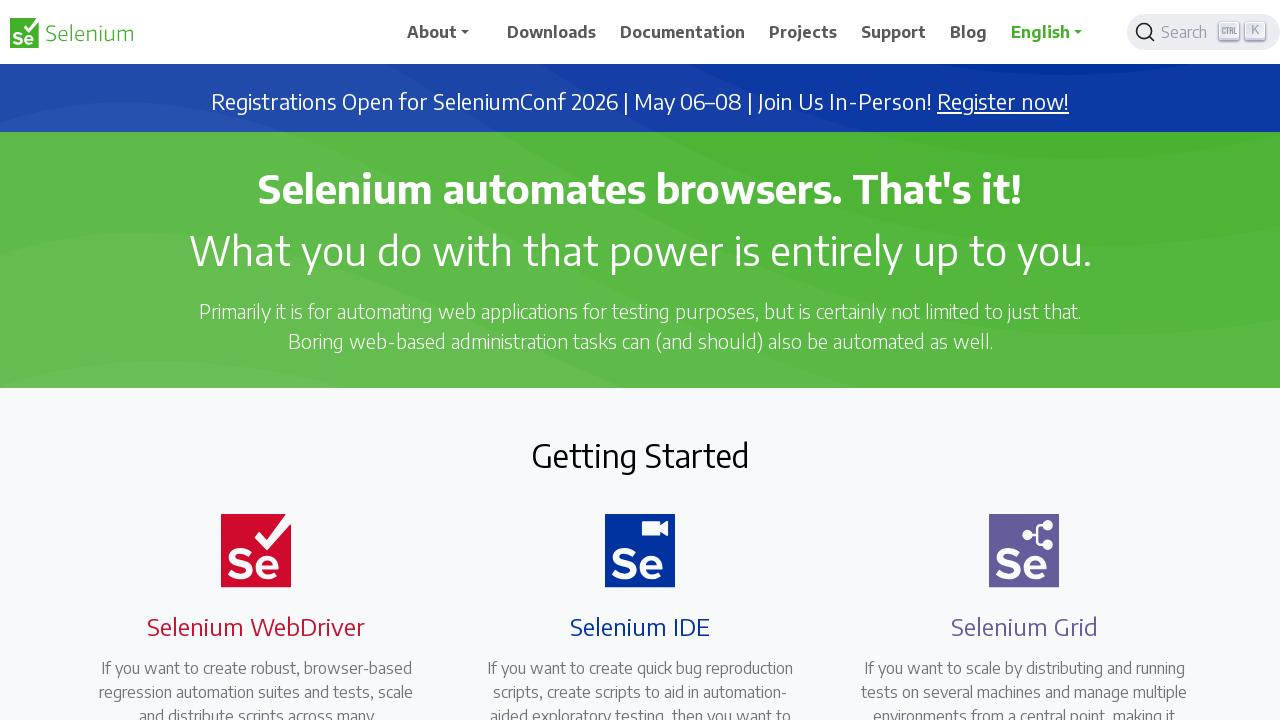

Opened new tab for Playwright documentation
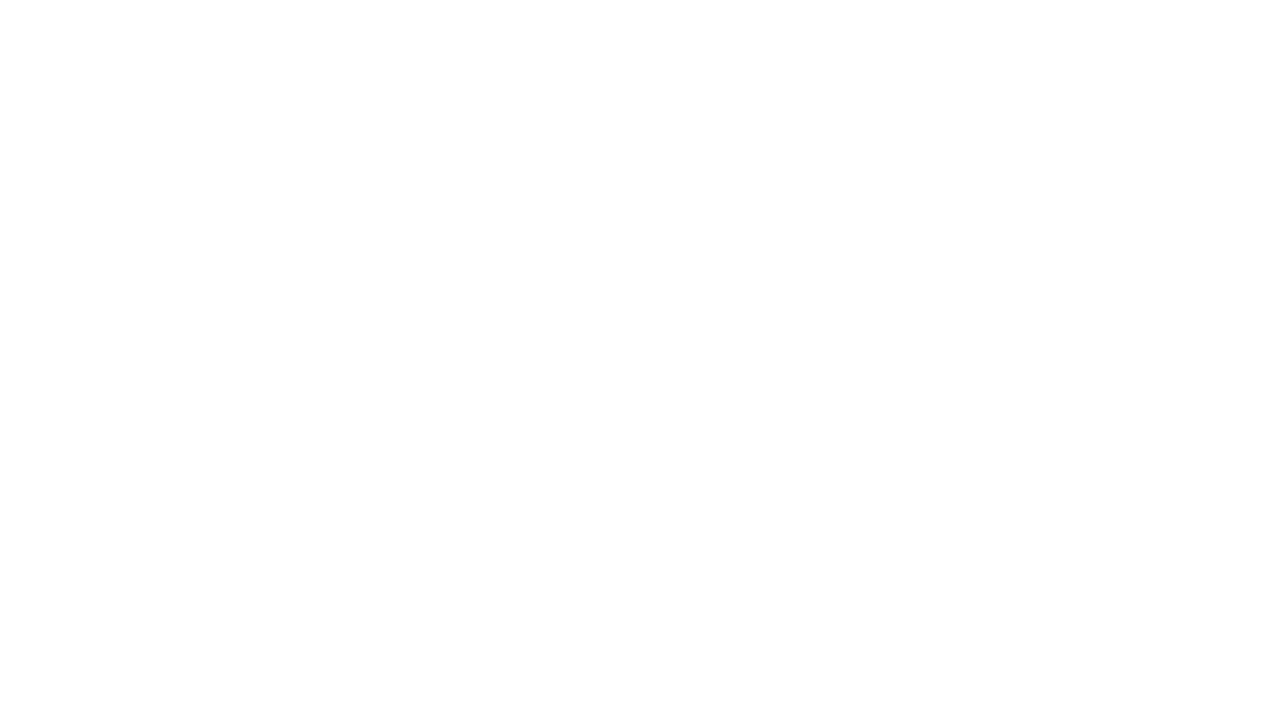

Navigated to Playwright documentation site
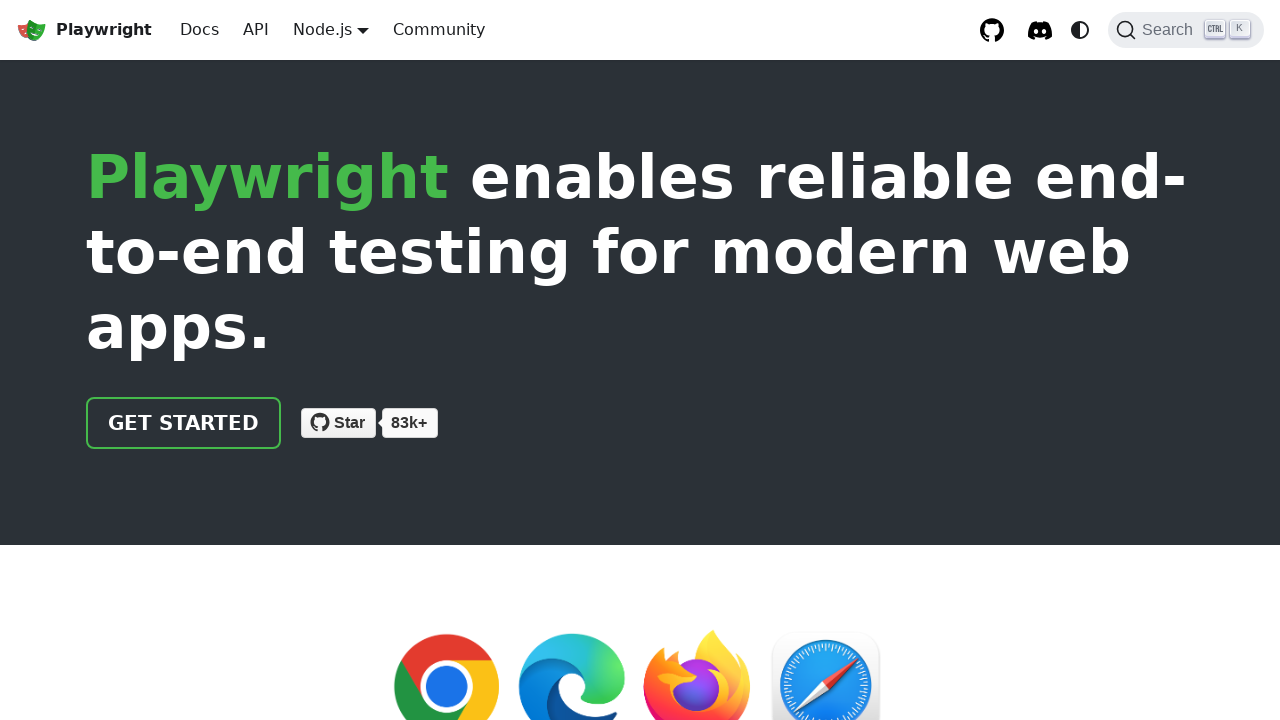

Counted 2 open tabs
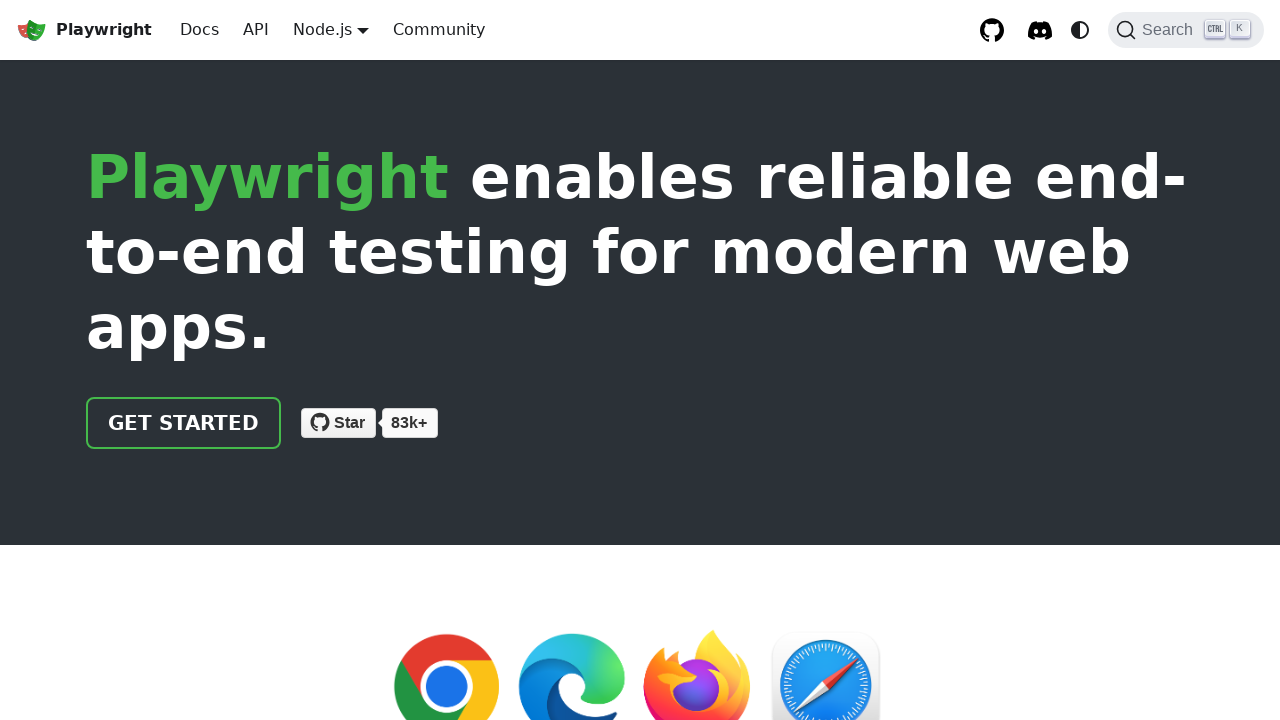

Printed all open page URLs
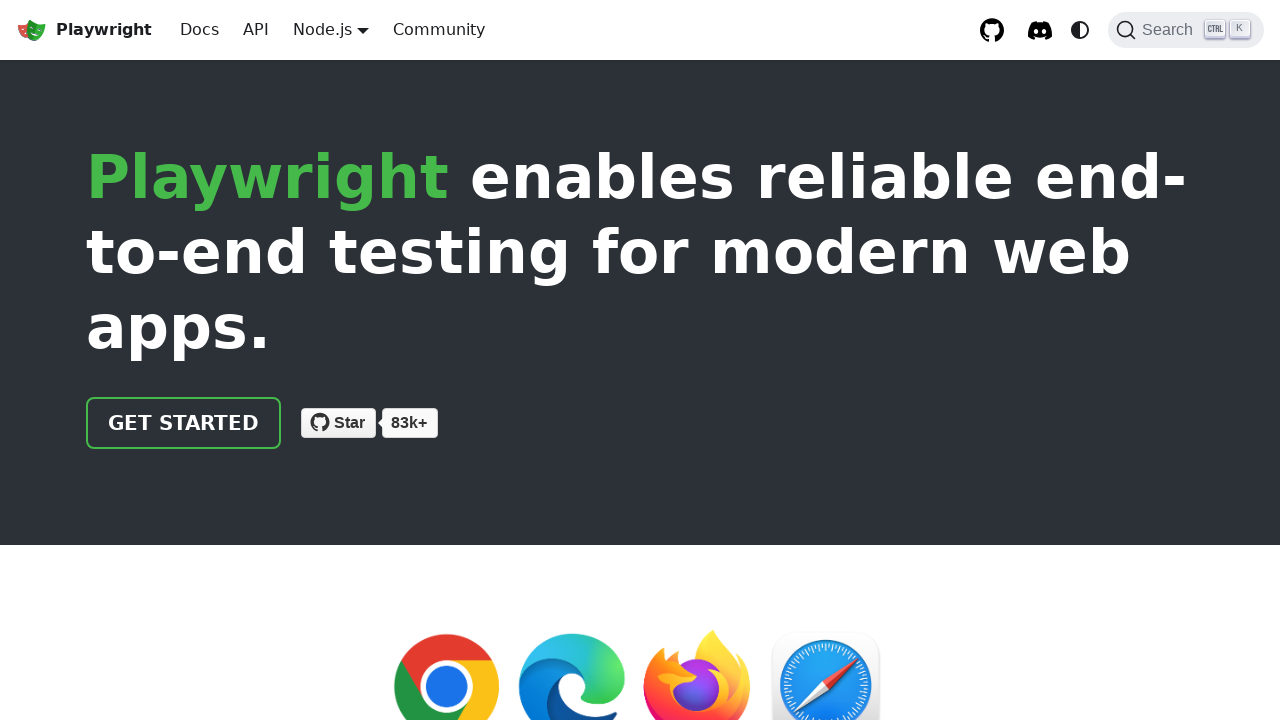

Clicked 'Get Started' button on Playwright documentation at (184, 423) on .getStarted_Sjon
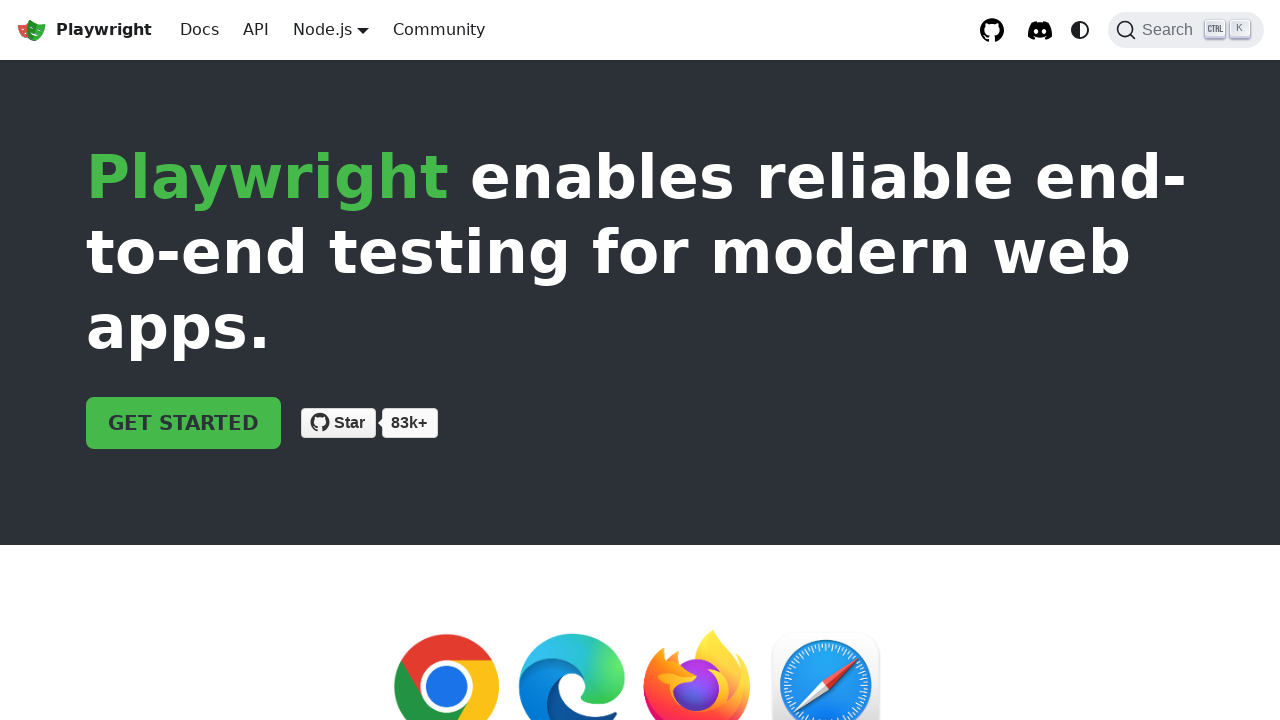

Switched back to Selenium documentation tab
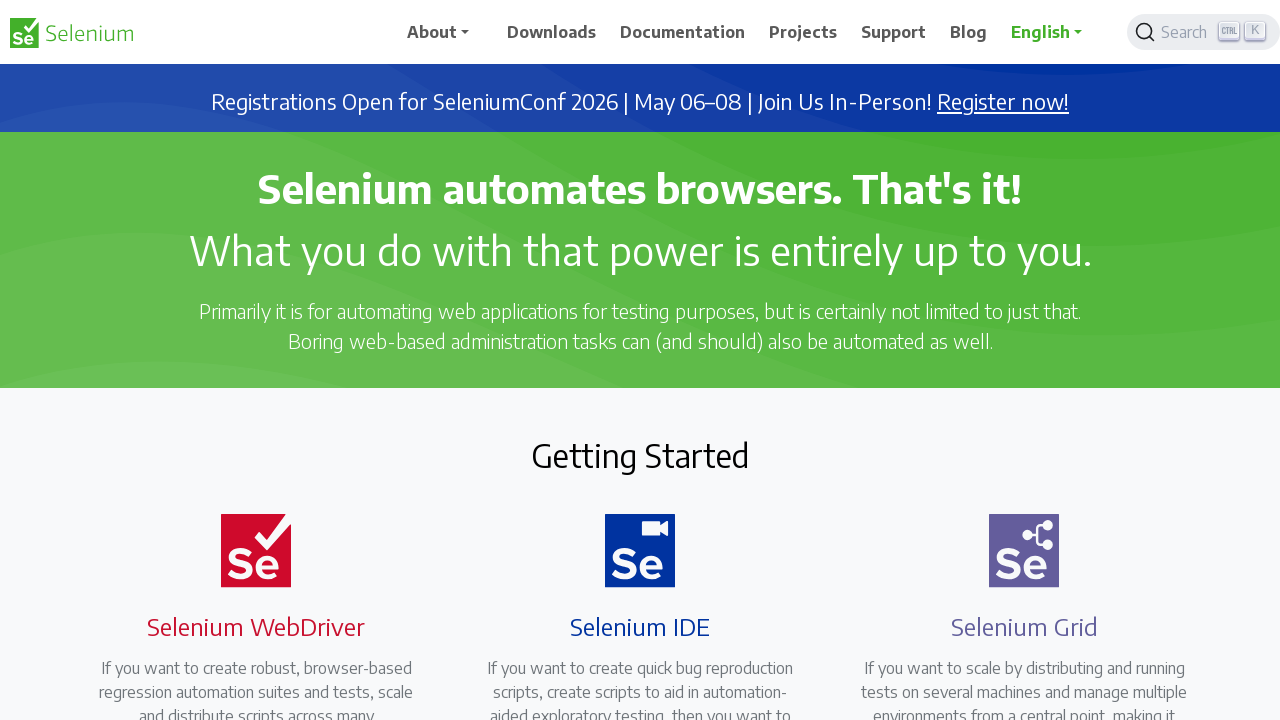

Clicked on 'Selenium Grid' element in Selenium documentation at (1024, 626) on xpath=//h4[normalize-space()='Selenium Grid']
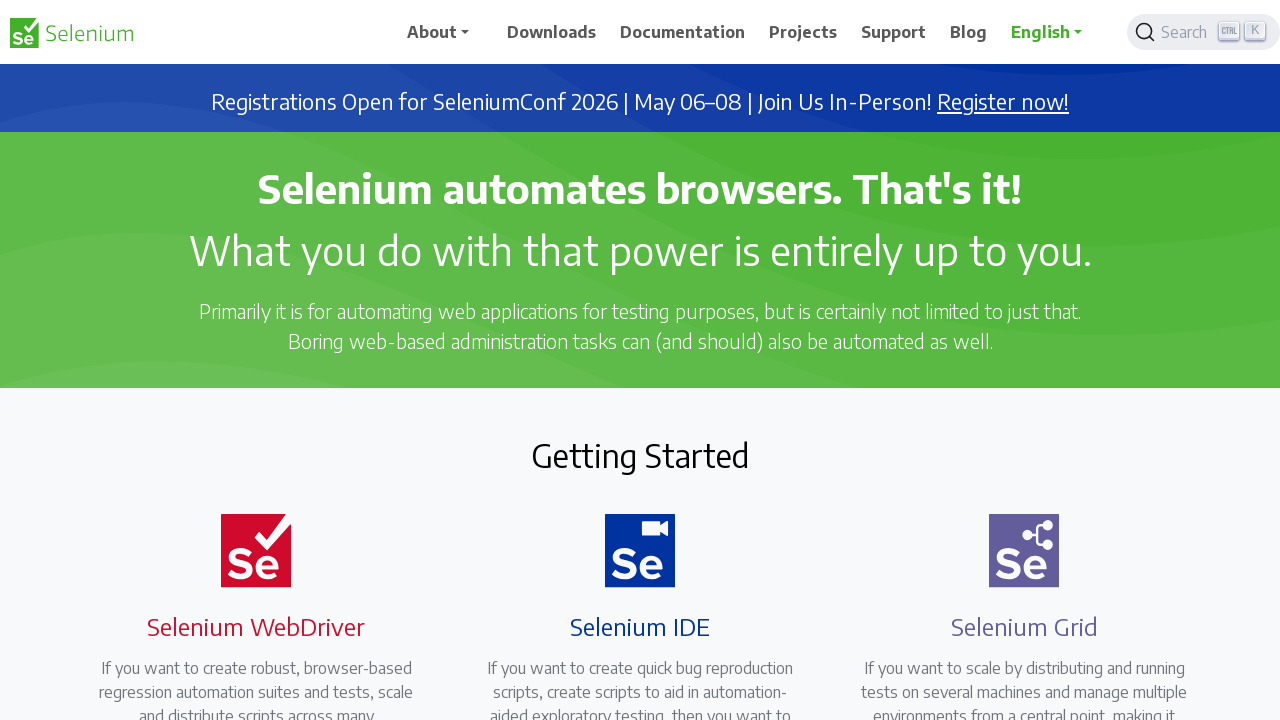

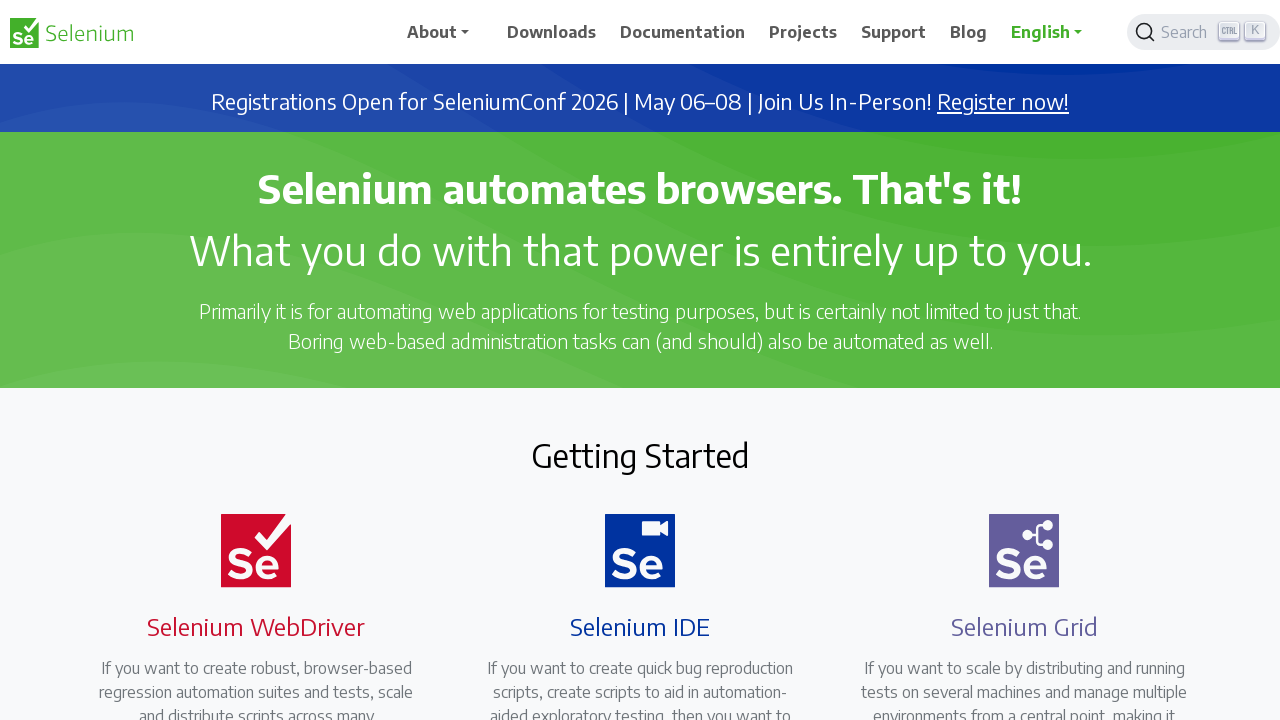